Tests keyboard key presses by sending SPACE and TAB keys to the page and verifying the displayed result text shows the correct key was pressed.

Starting URL: http://the-internet.herokuapp.com/key_presses

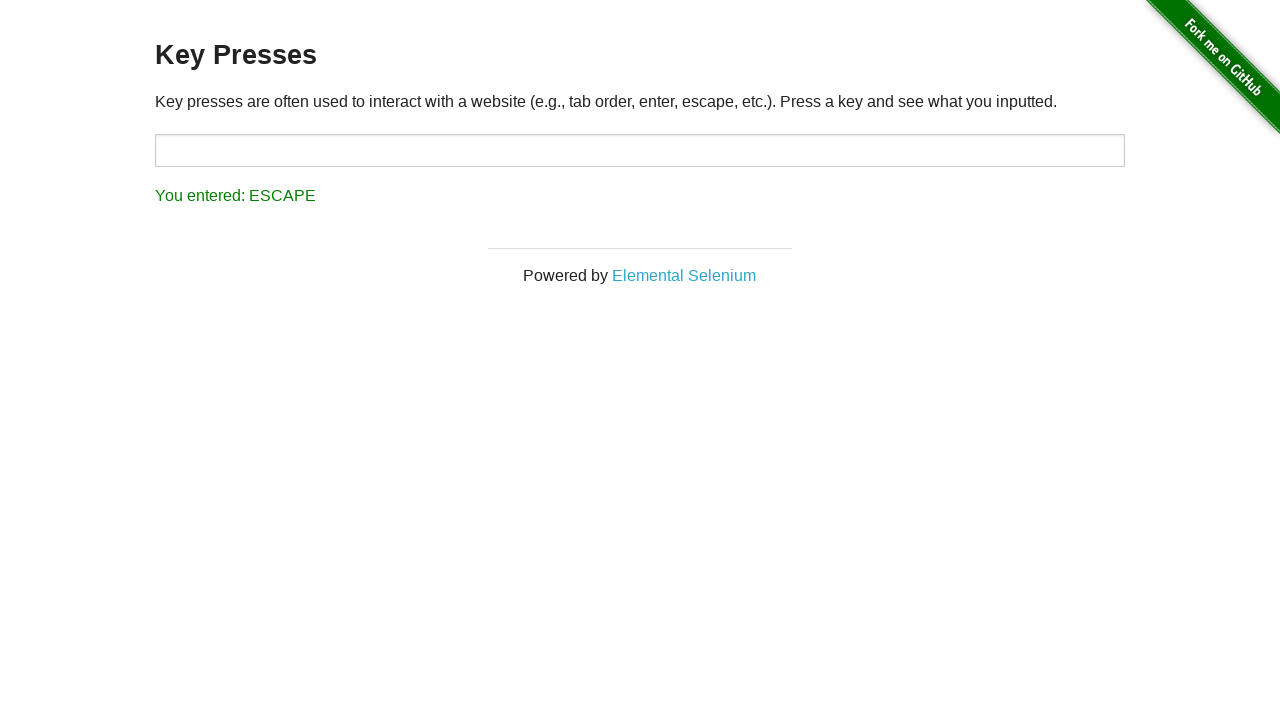

Pressed SPACE key on the example element on .example
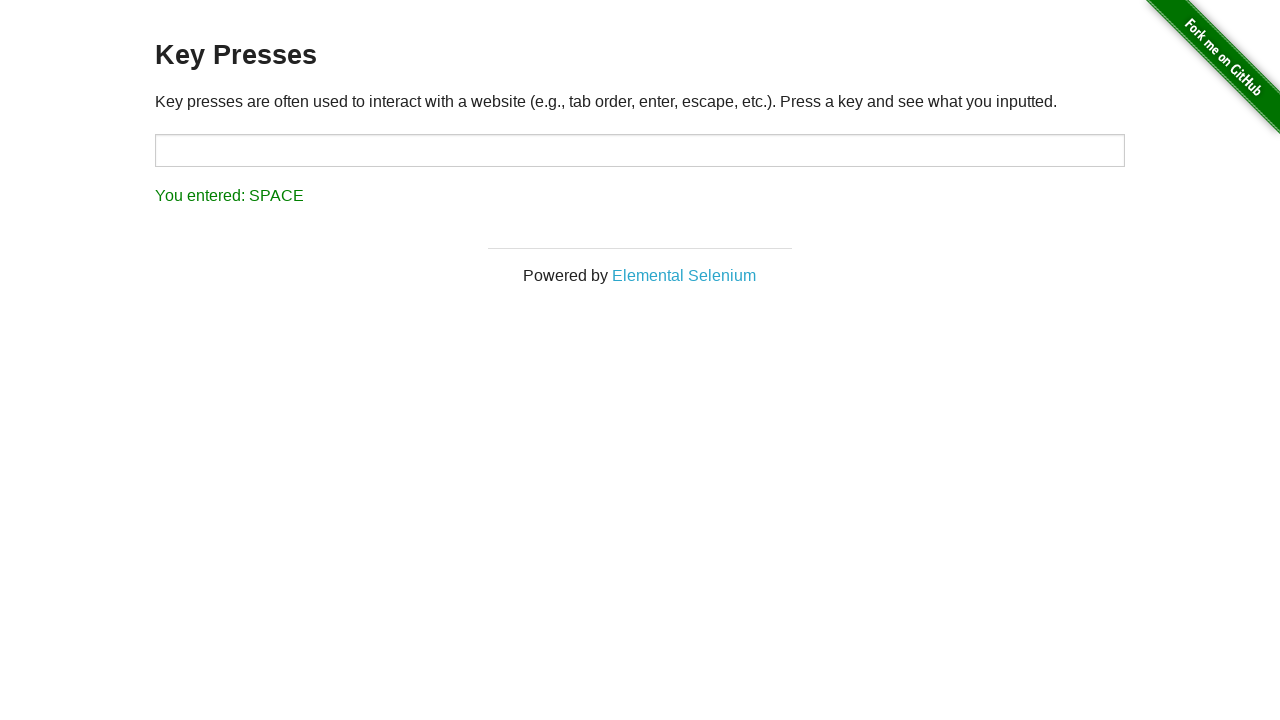

Verified result text shows 'You entered: SPACE'
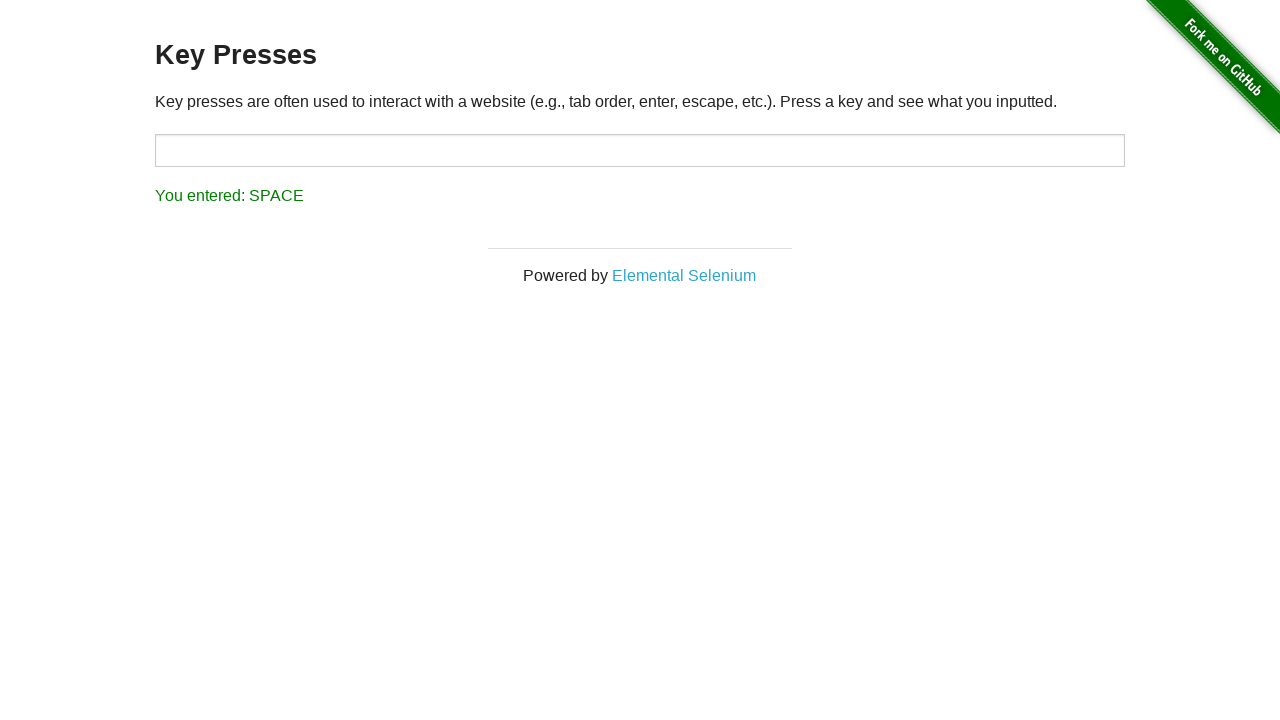

Pressed TAB key on the page
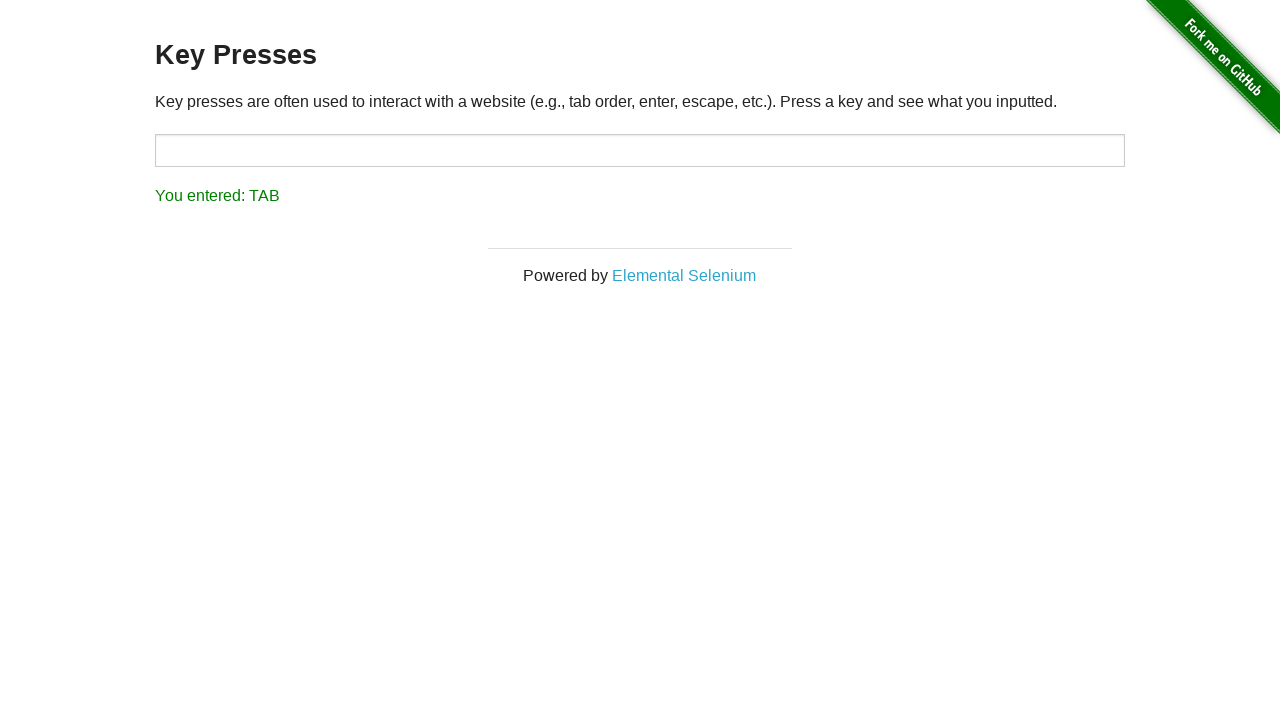

Verified result text shows 'You entered: TAB'
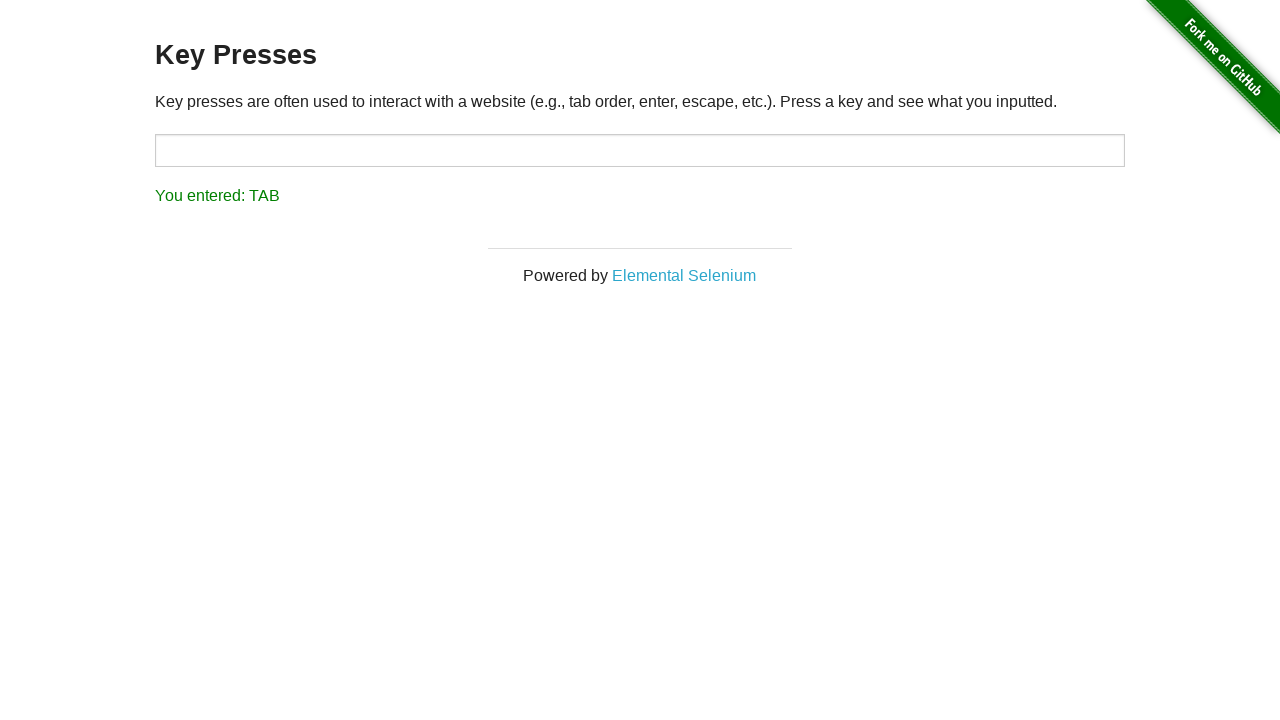

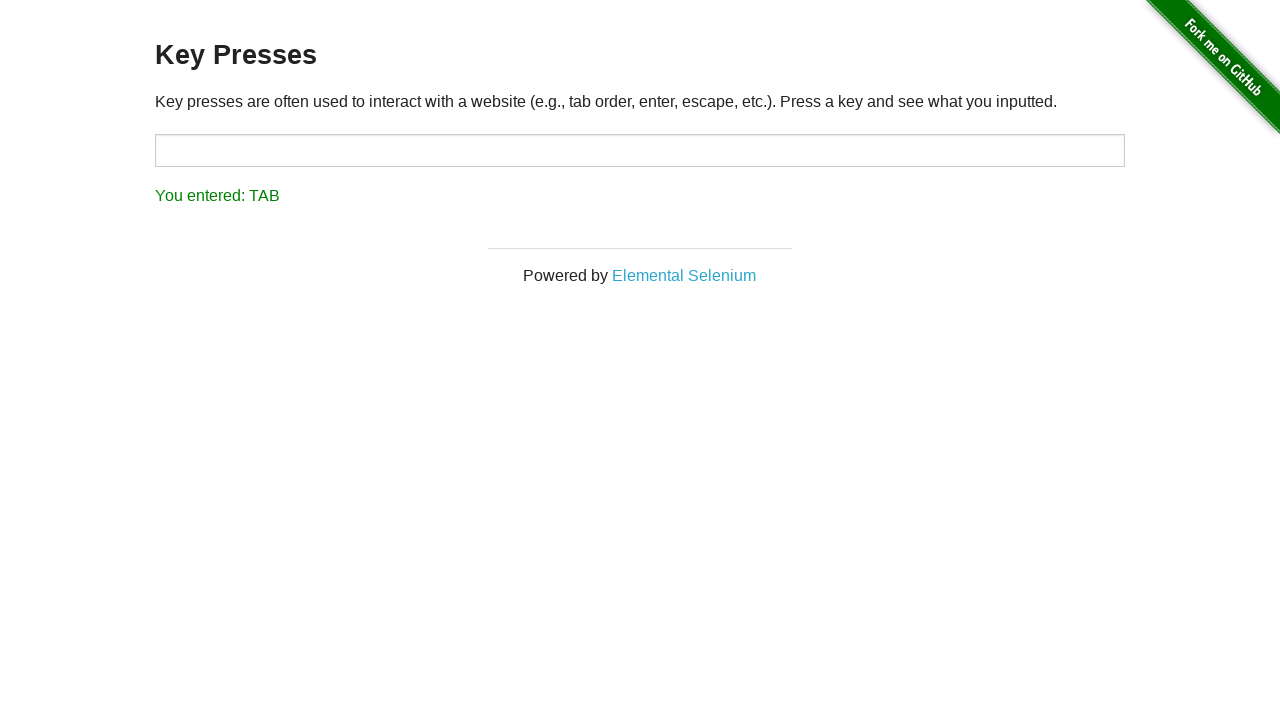